Tests date picker interaction on a practice form by clicking the date of birth input field and selecting day 13 from the calendar popup

Starting URL: https://demoqa.com/automation-practice-form

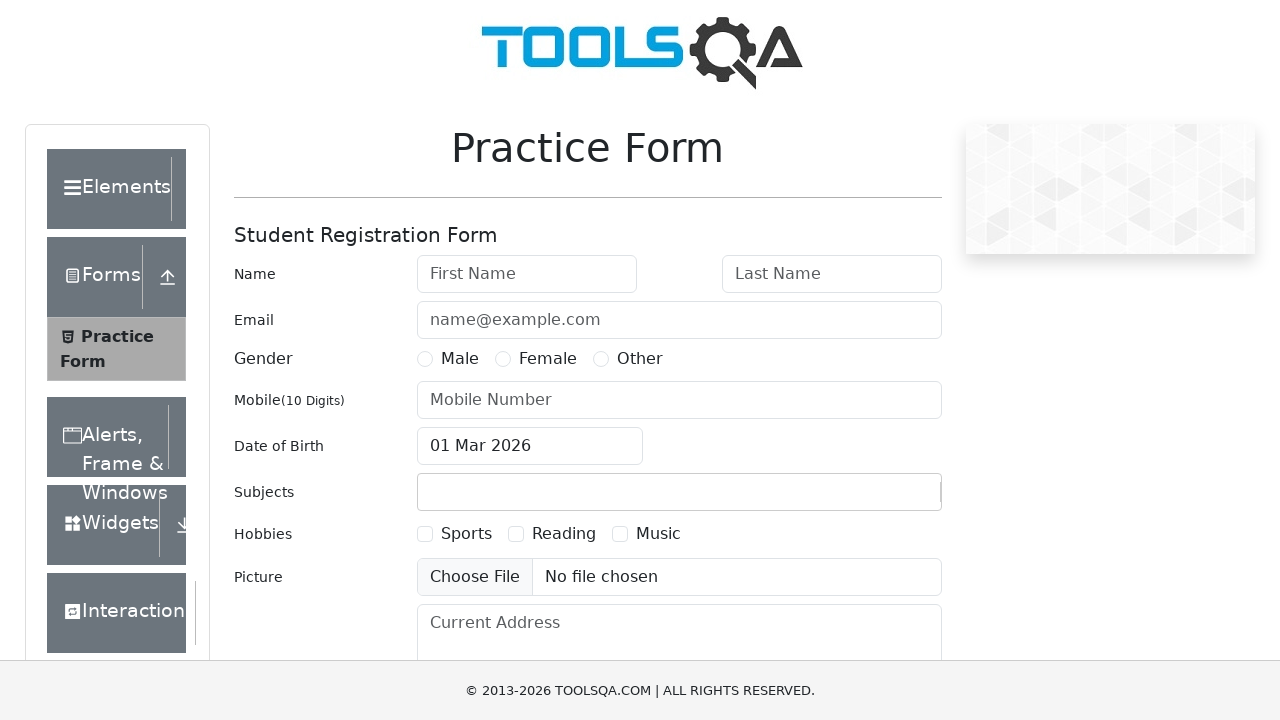

Clicked on date of birth input field to open date picker at (530, 446) on #dateOfBirthInput
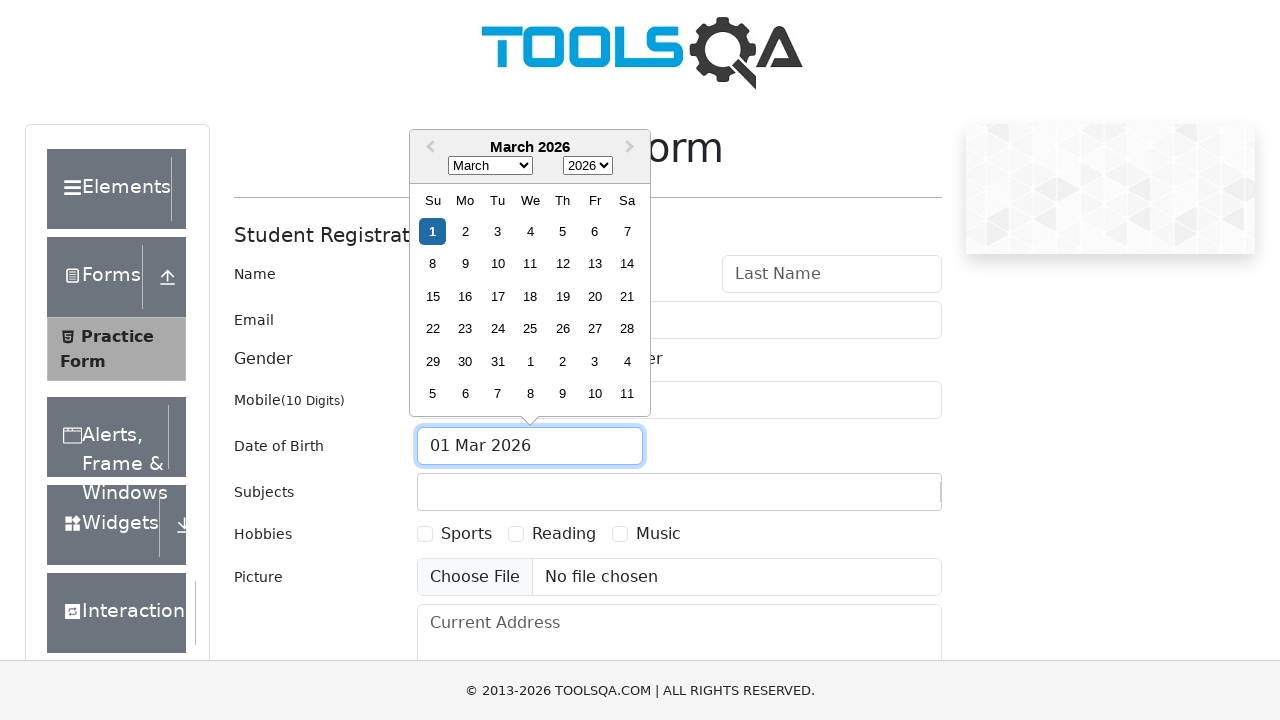

Date picker calendar appeared with day 13 visible
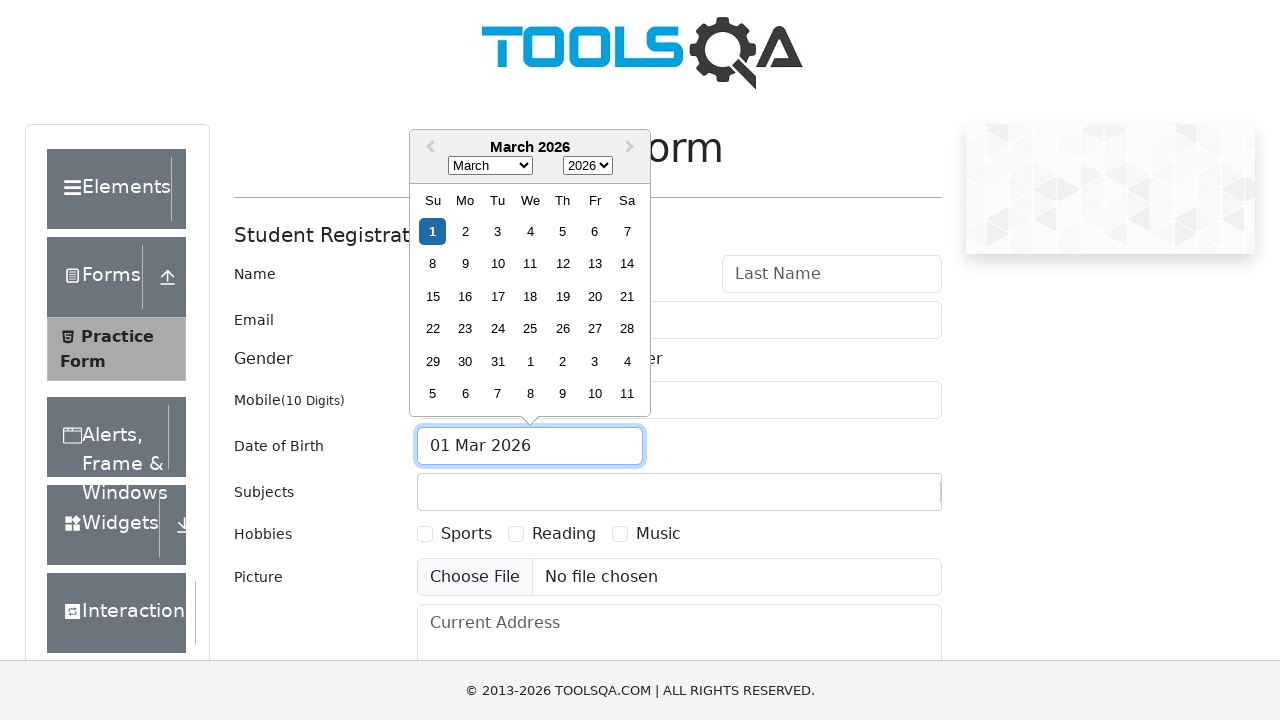

Selected day 13 from the calendar popup at (595, 264) on xpath=//div[text()='13']
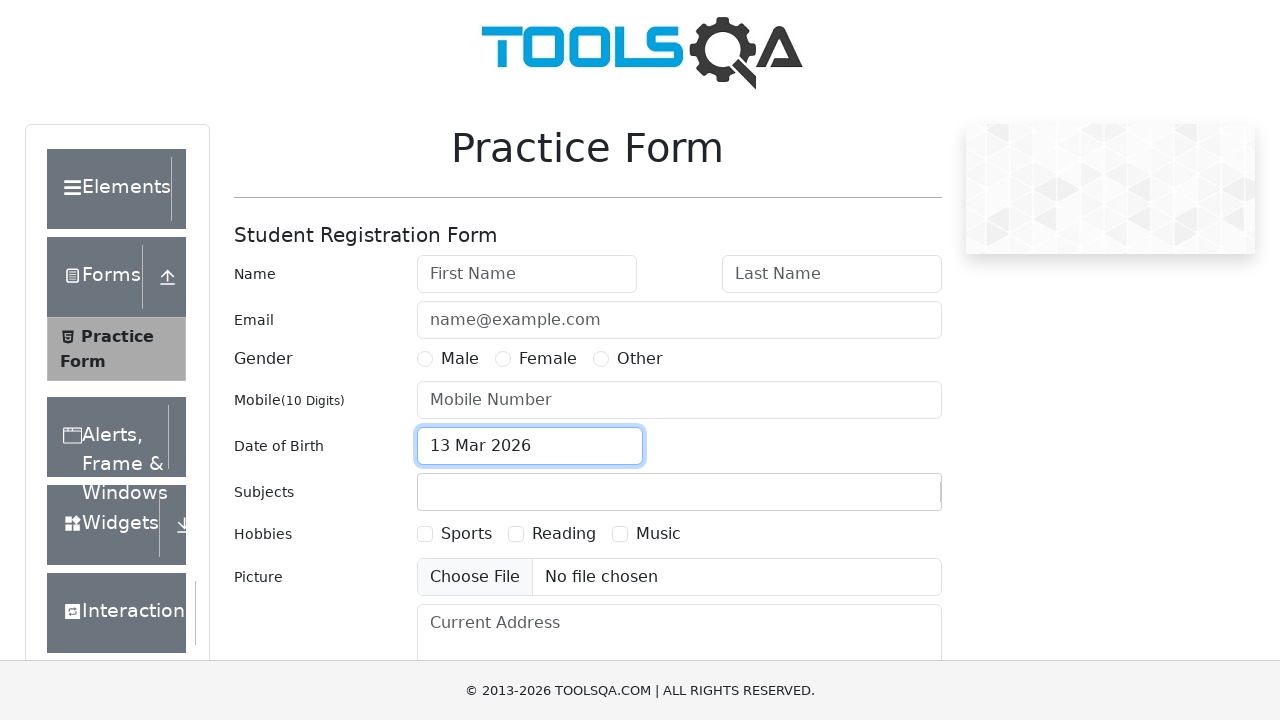

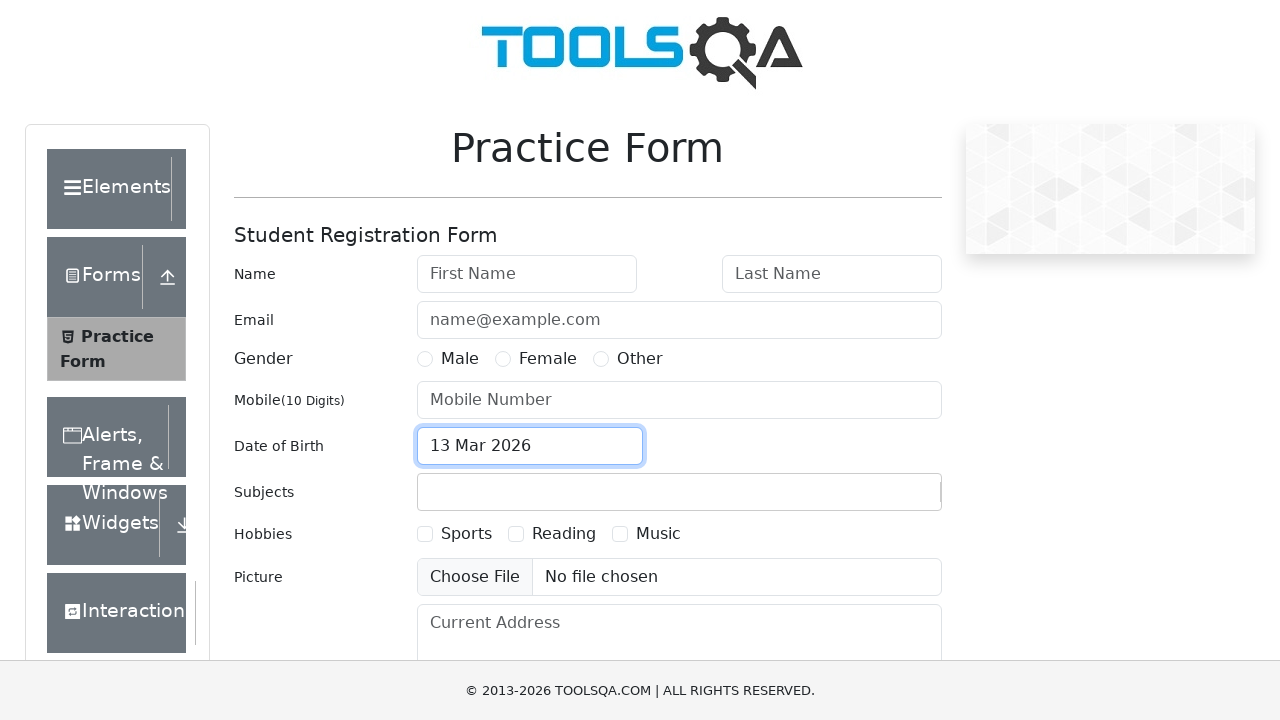